Tests page scrolling functionality by navigating to The Testing Academy website and pressing Page Down key twice to scroll down the page.

Starting URL: https://thetestingacademy.com/

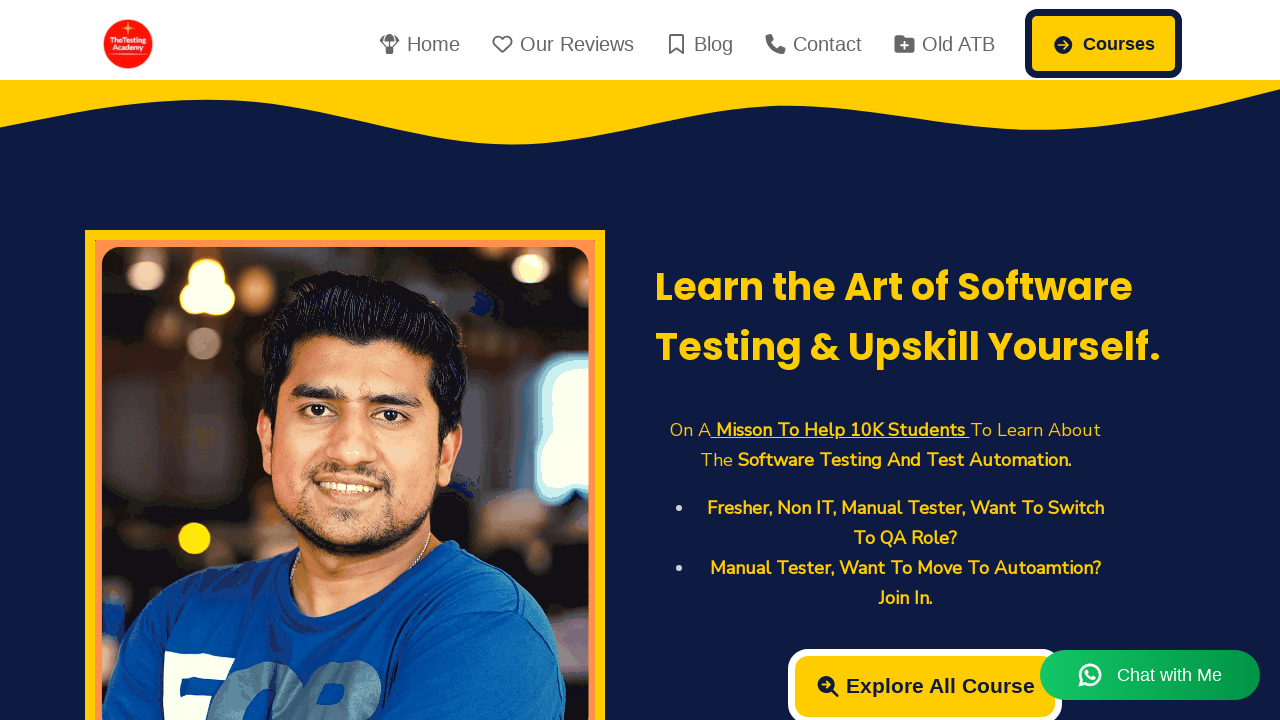

Pressed Page Down key to scroll down the page
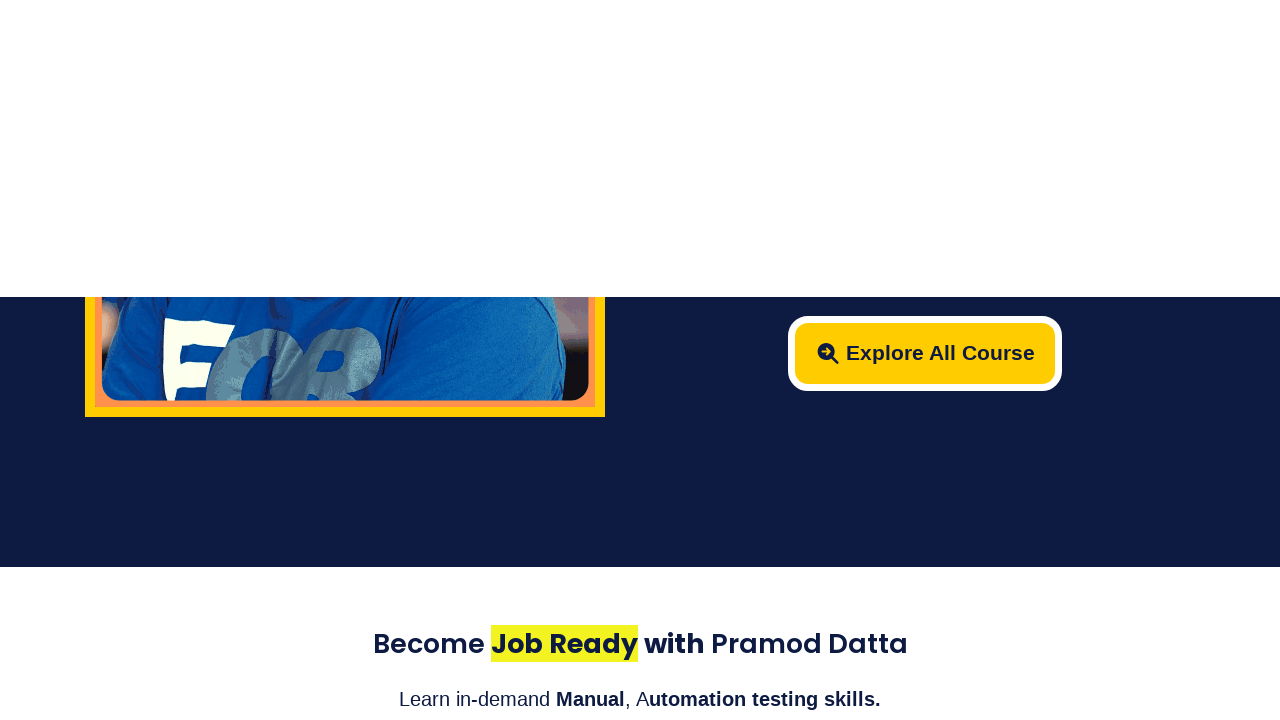

Pressed Page Down key again to scroll further down the page
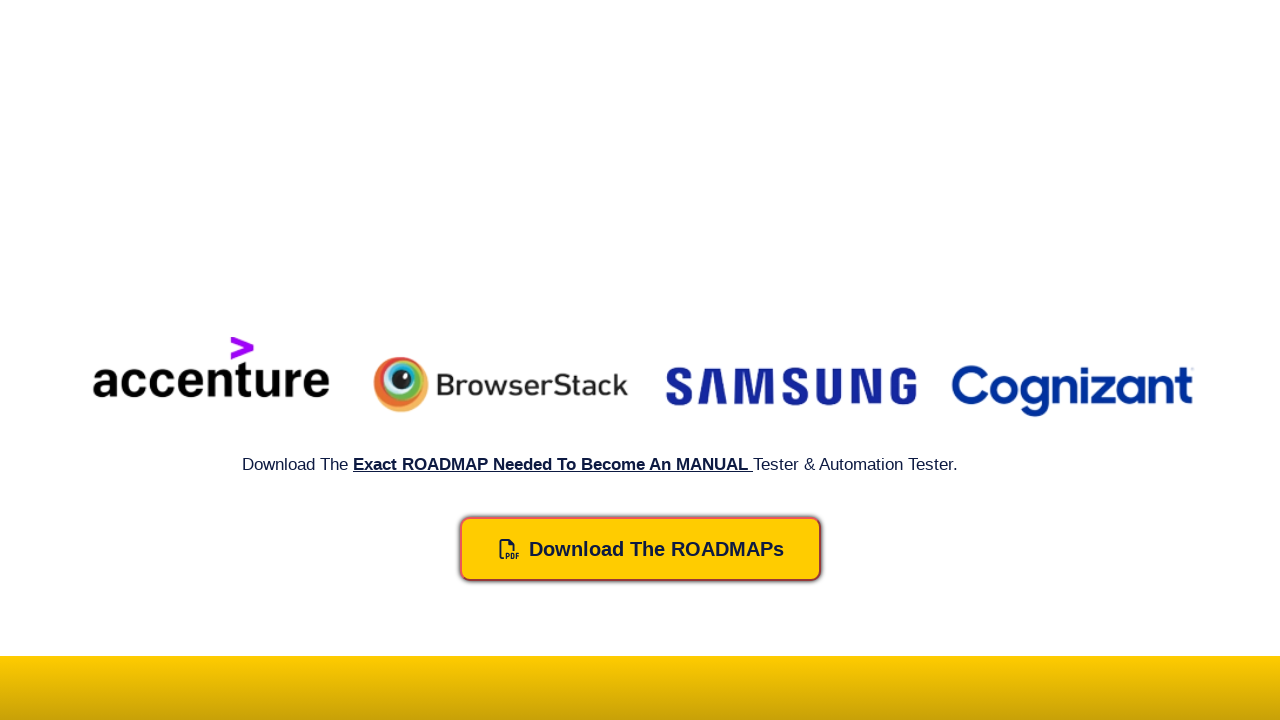

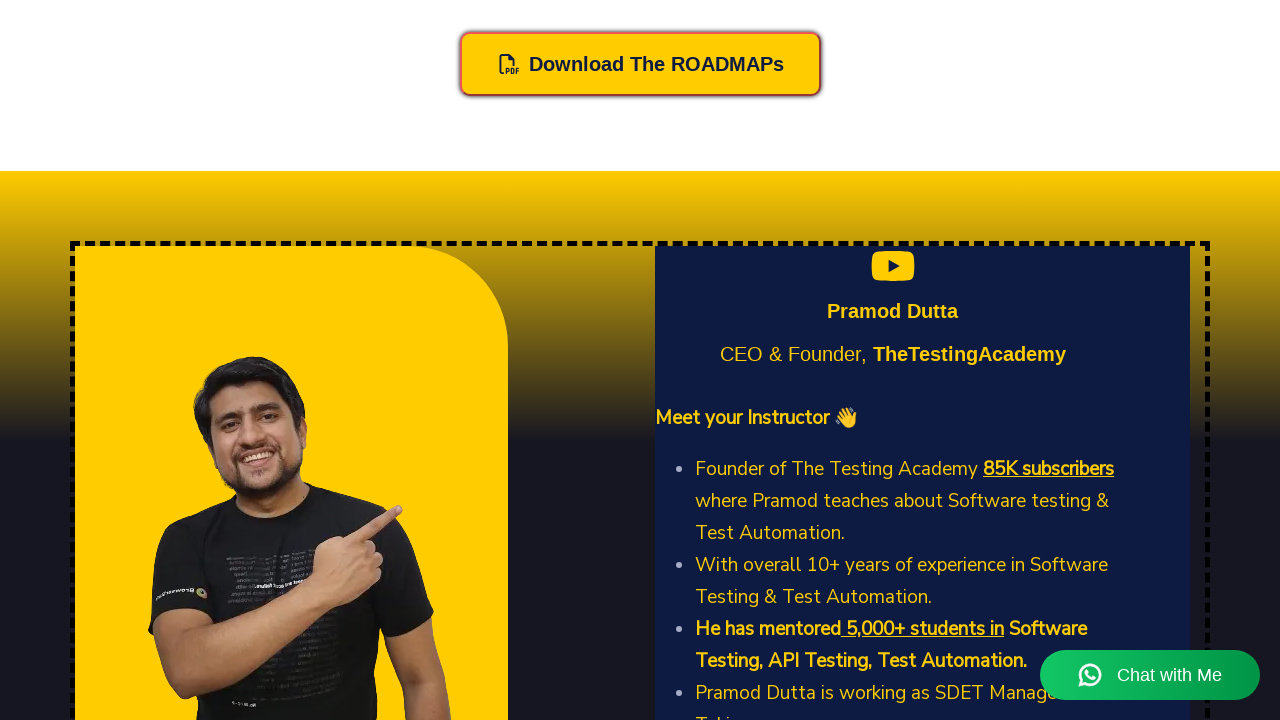